Tests hover functionality by hovering over an avatar and verifying that additional caption information appears

Starting URL: http://the-internet.herokuapp.com/hovers

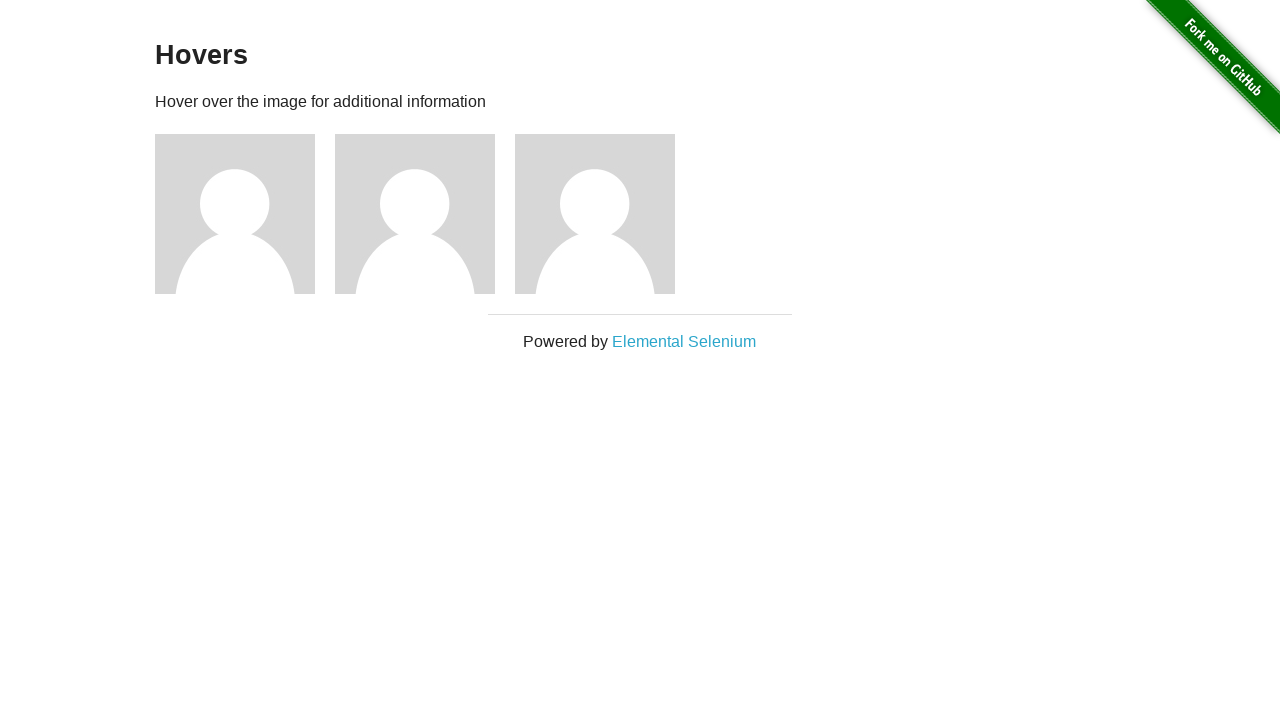

Hovered over the first avatar element at (245, 214) on .figure >> nth=0
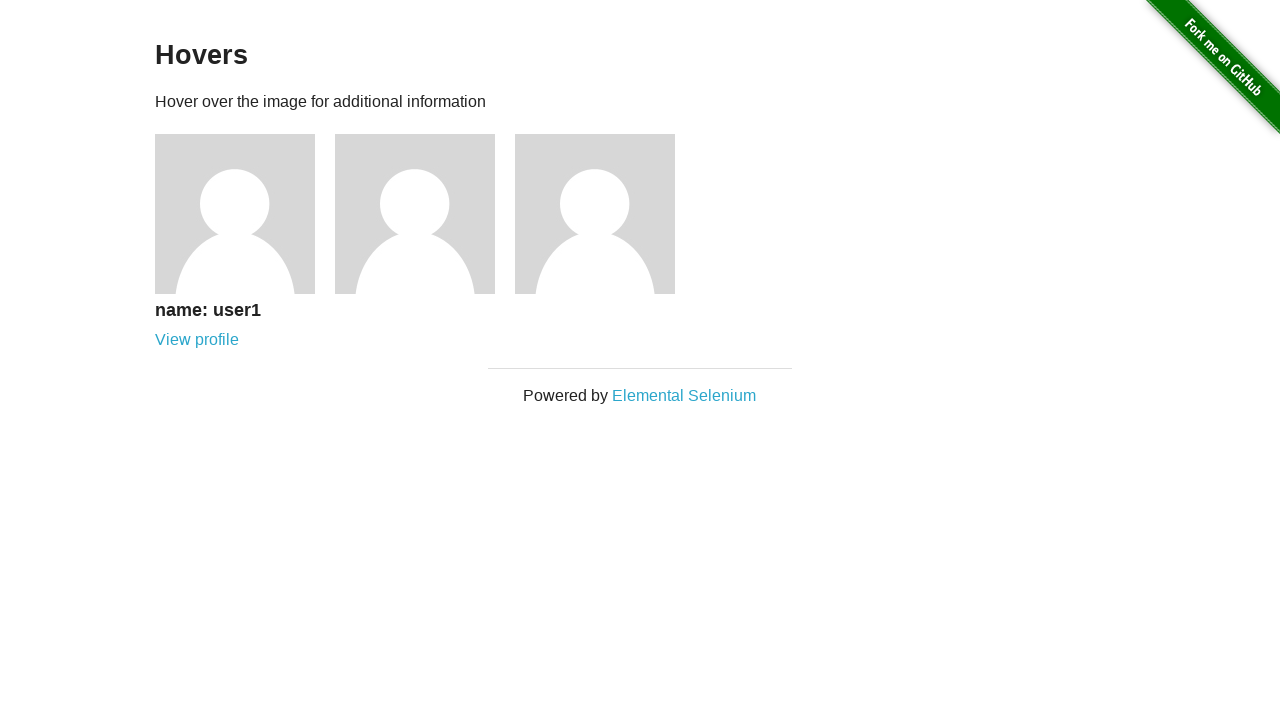

Verified that caption is visible after hover
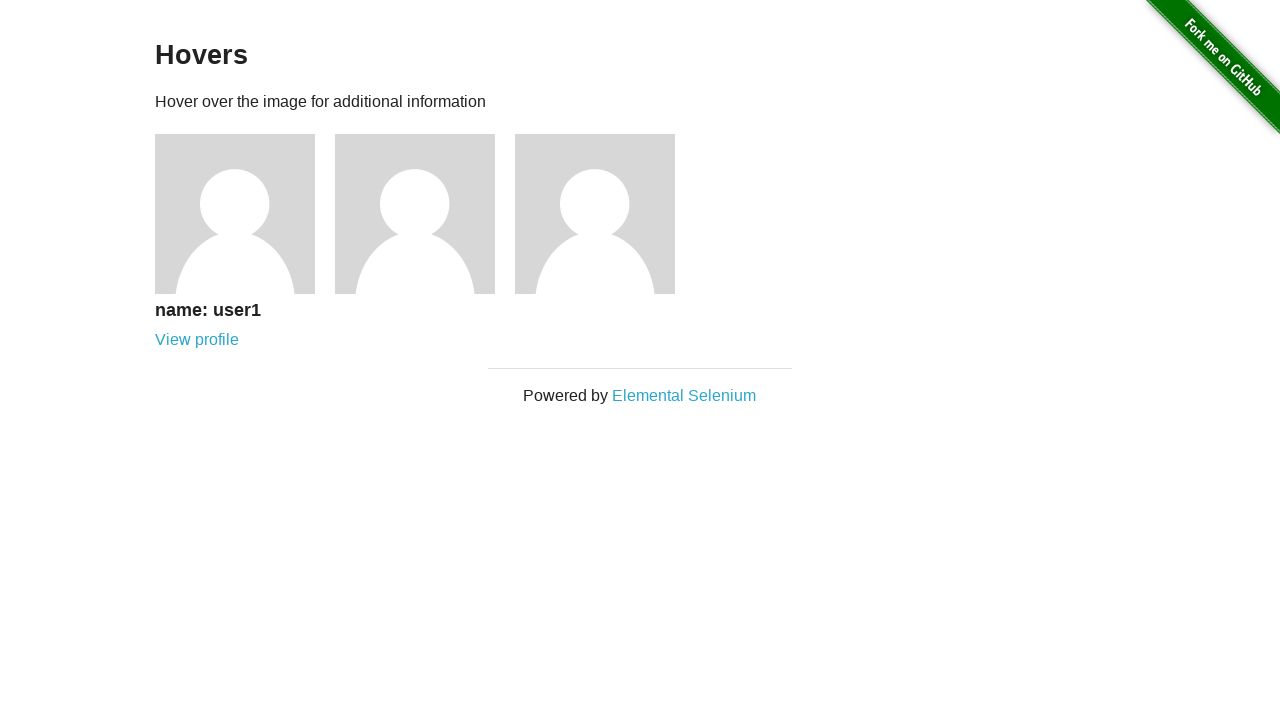

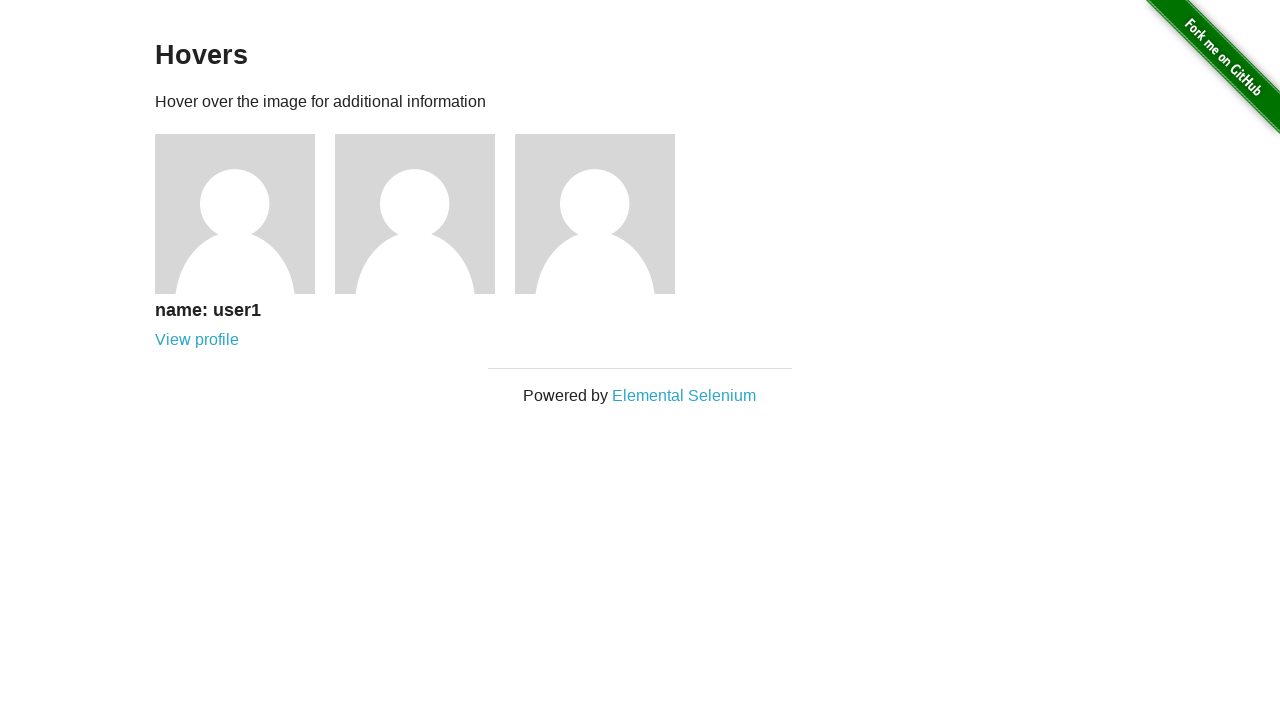